Tests floating menu functionality by navigating to the floating menu page and clicking through all menu items (Home, News, Contact, About)

Starting URL: https://the-internet.herokuapp.com/

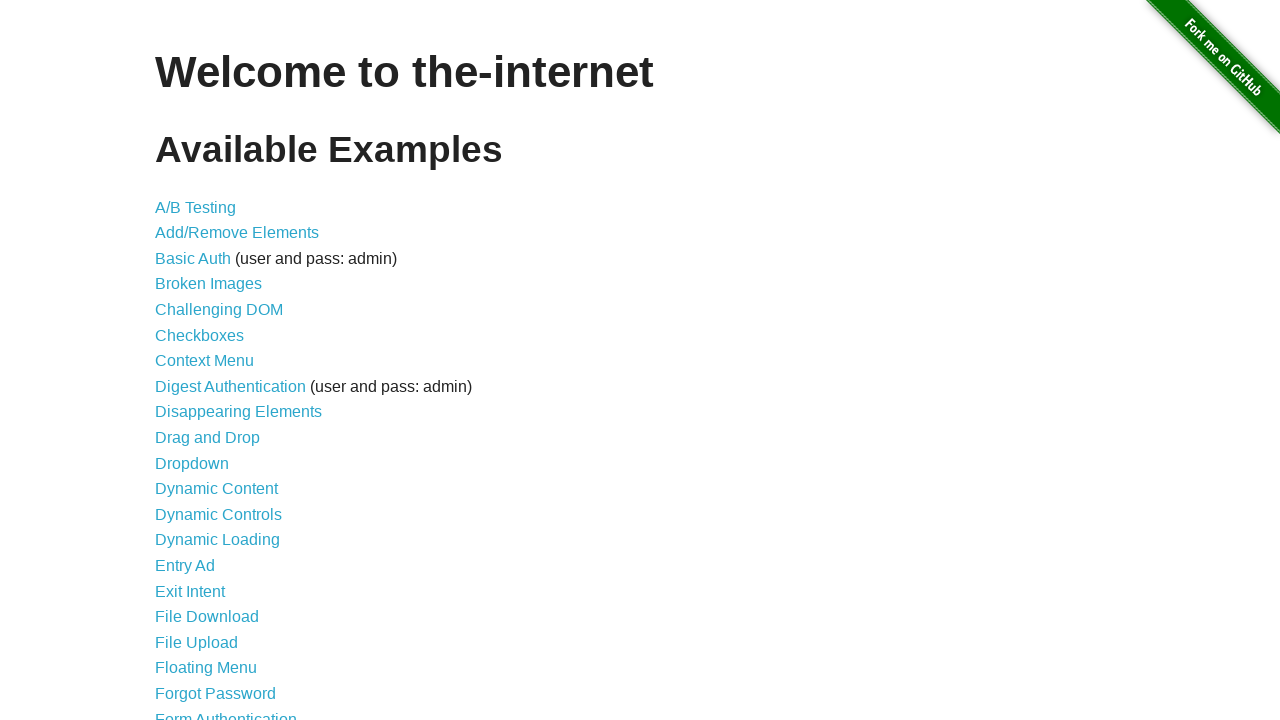

Clicked on Floating Menu link to navigate to the floating menu page at (206, 668) on a:has-text('Floating Menu')
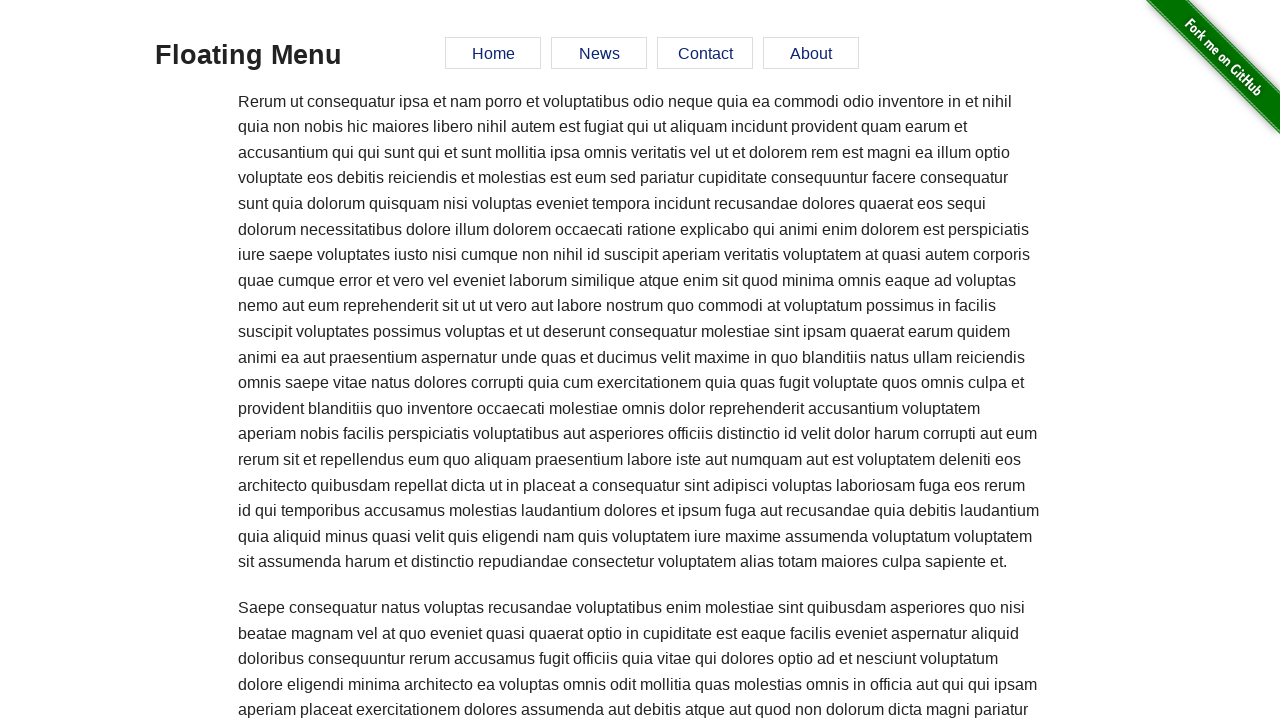

Floating menu loaded and is visible
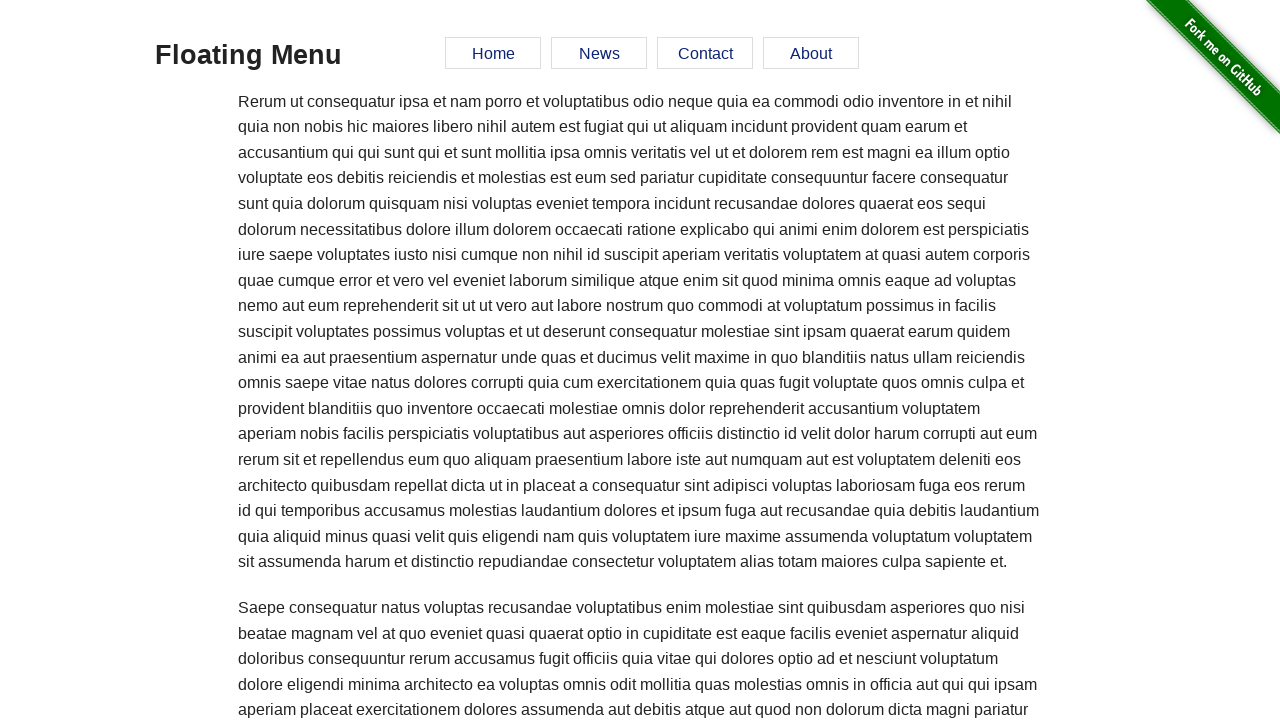

Clicked Home menu item at (493, 53) on a:has-text('Home')
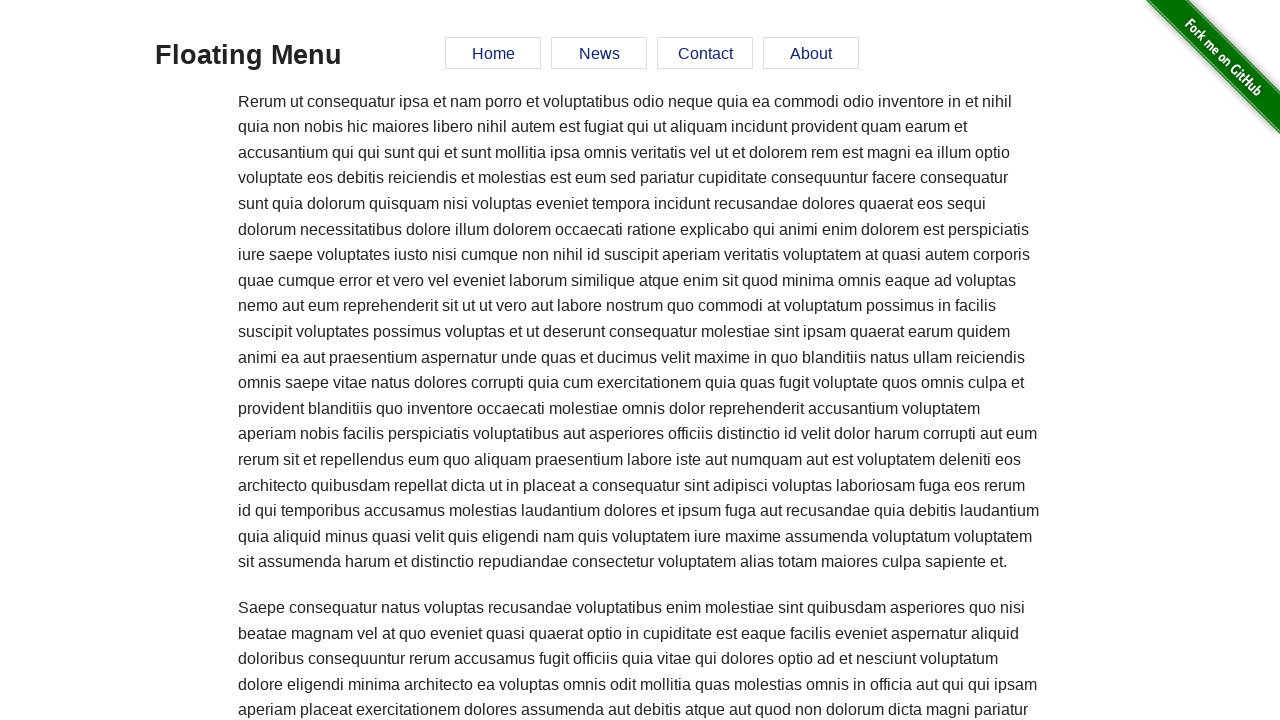

Clicked News menu item at (599, 53) on a:has-text('News')
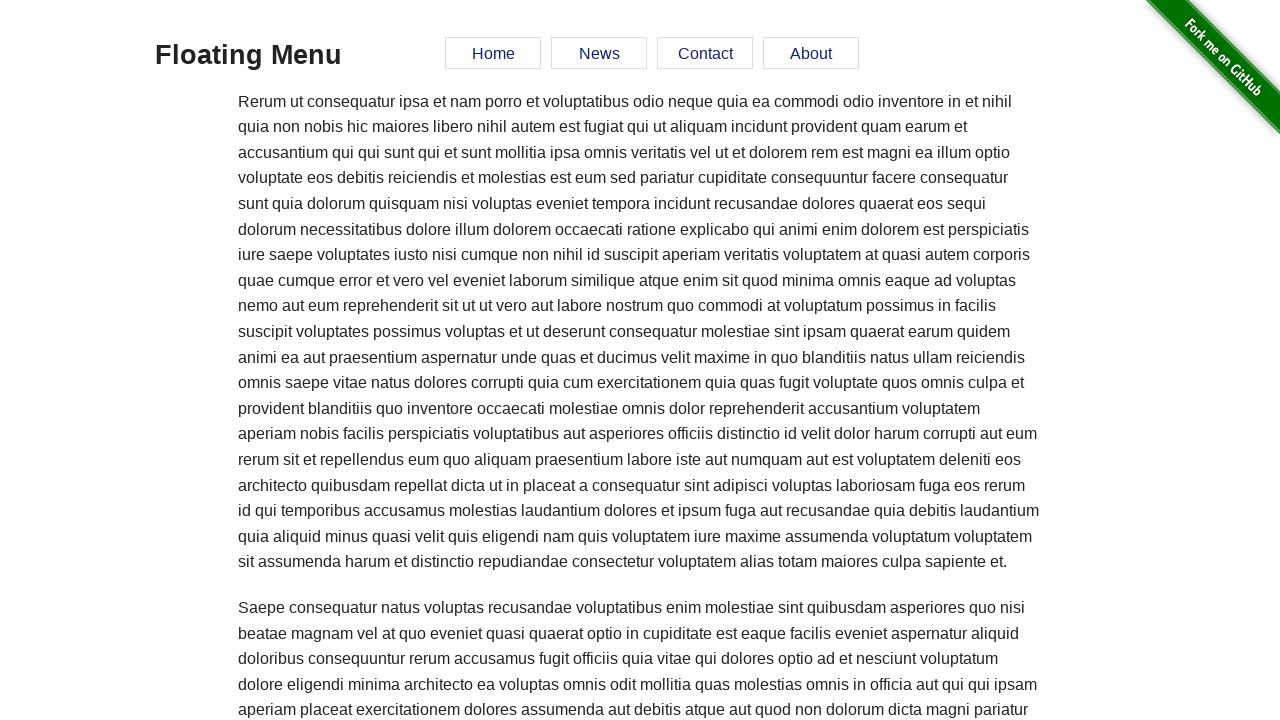

Clicked Contact menu item at (705, 53) on a:has-text('Contact')
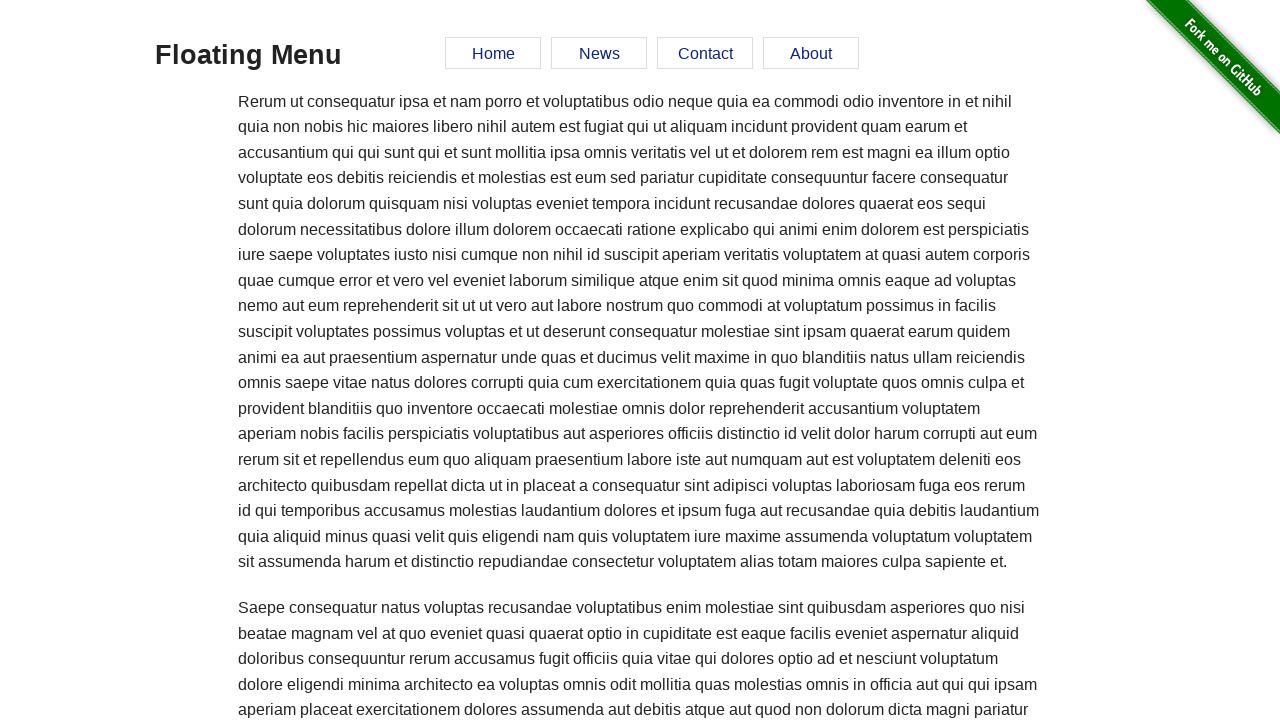

Clicked About menu item at (811, 53) on a:has-text('About')
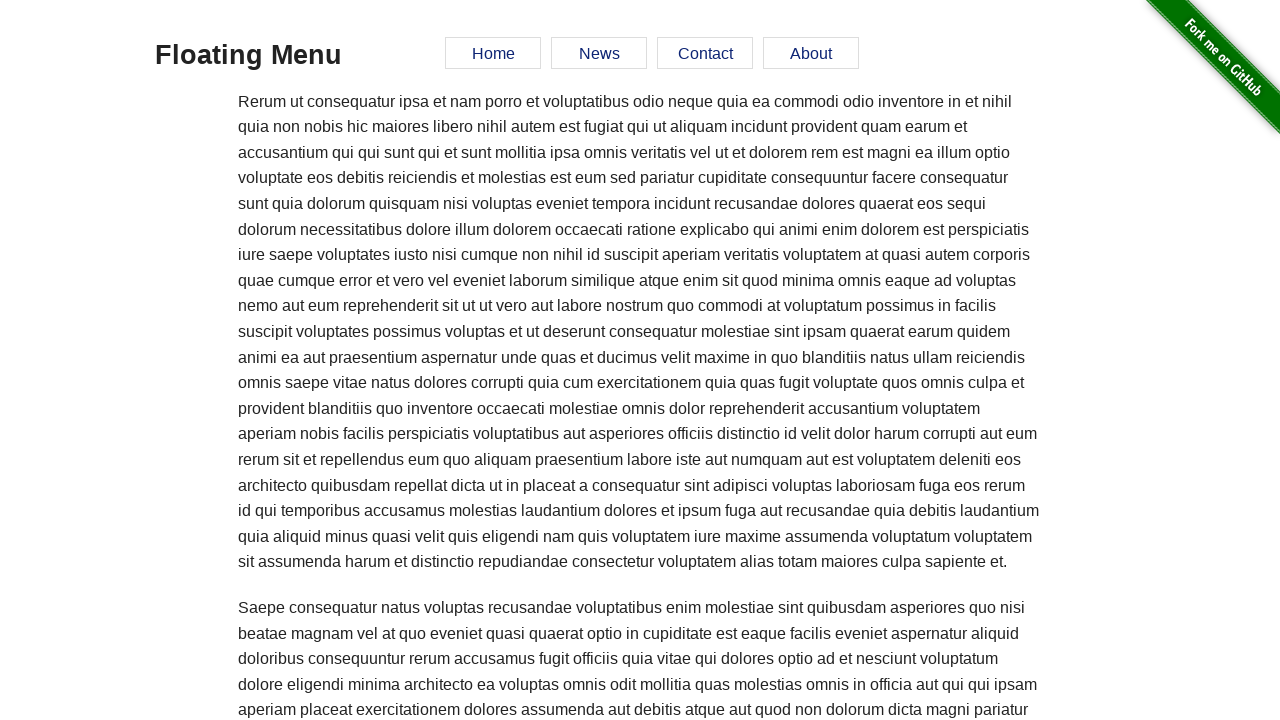

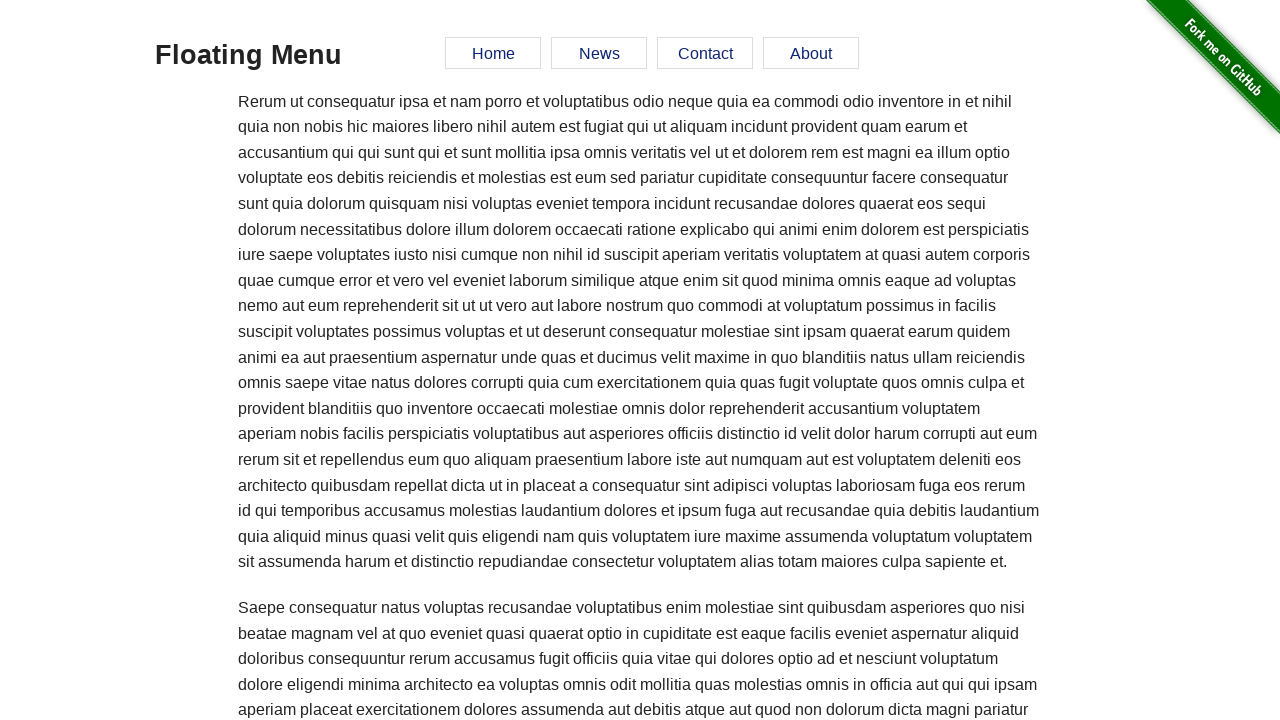